Tests W3Schools search functionality by entering a search term, clicking the search icon, and navigating to a search result

Starting URL: https://www.w3schools.com/

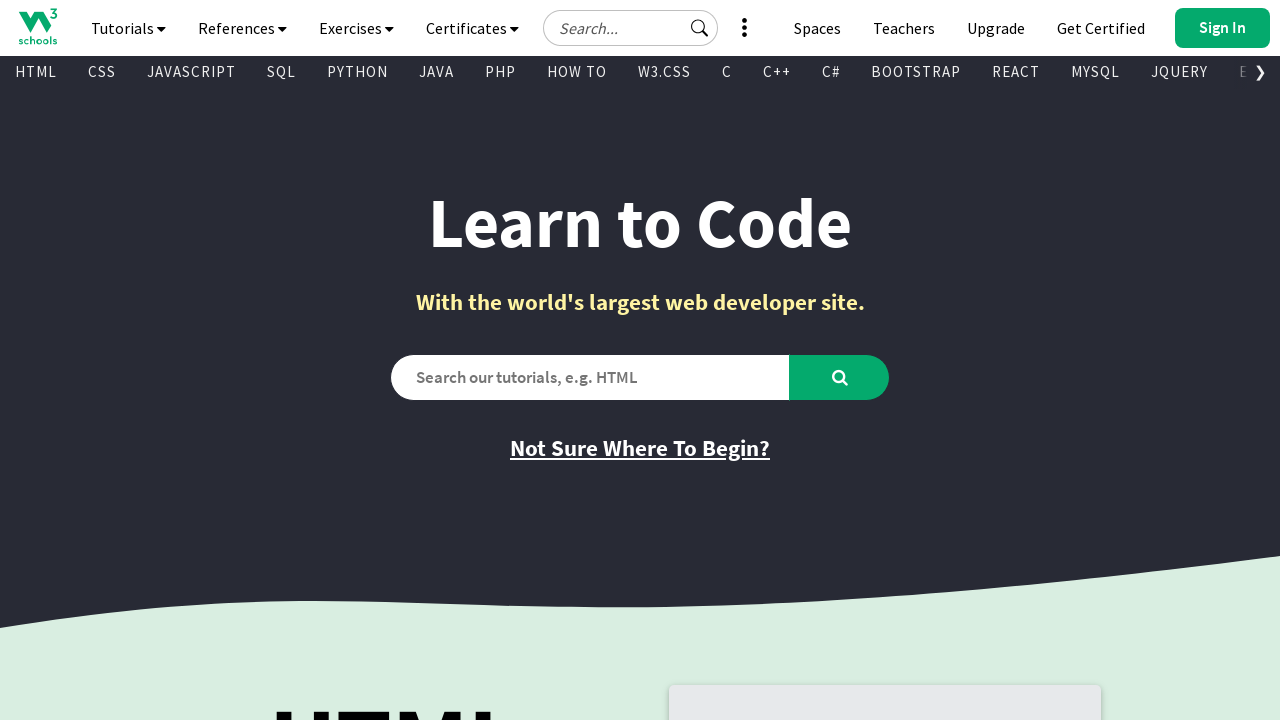

Filled search input with 'html' on xpath=//input[@id='search2']
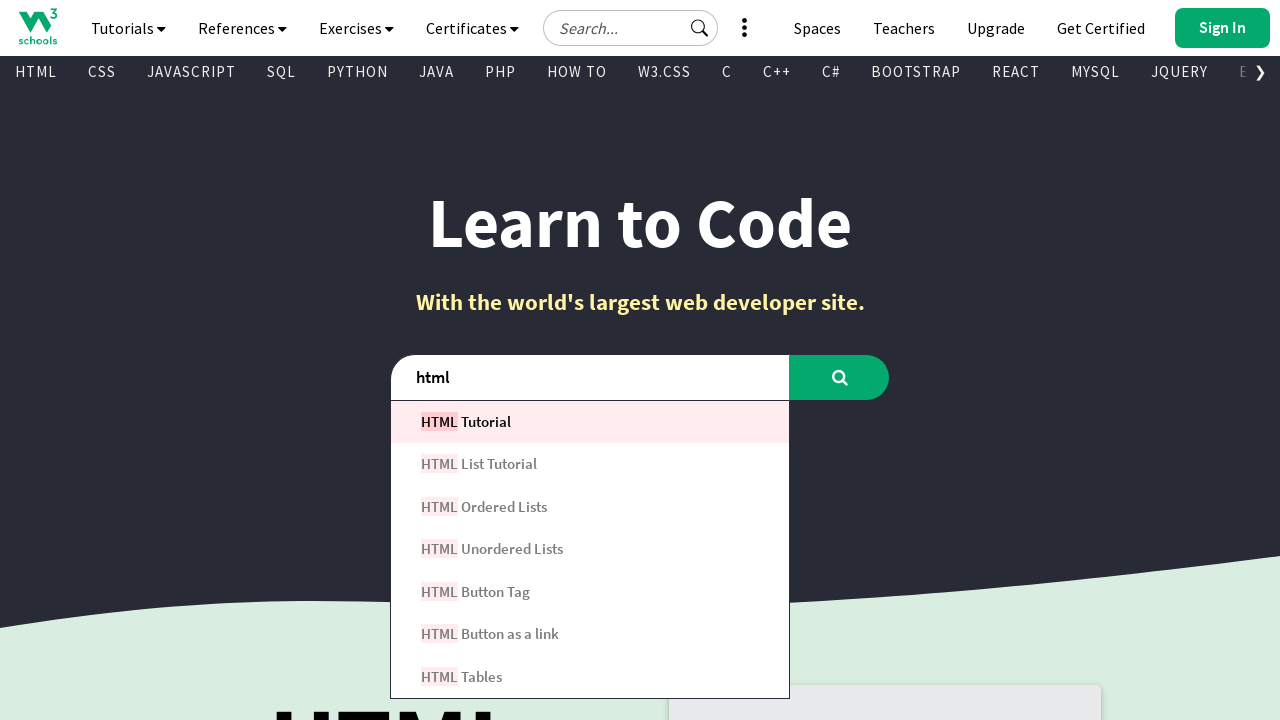

Clicked search icon at (840, 377) on xpath=//i[@id='learntocode_searchicon']
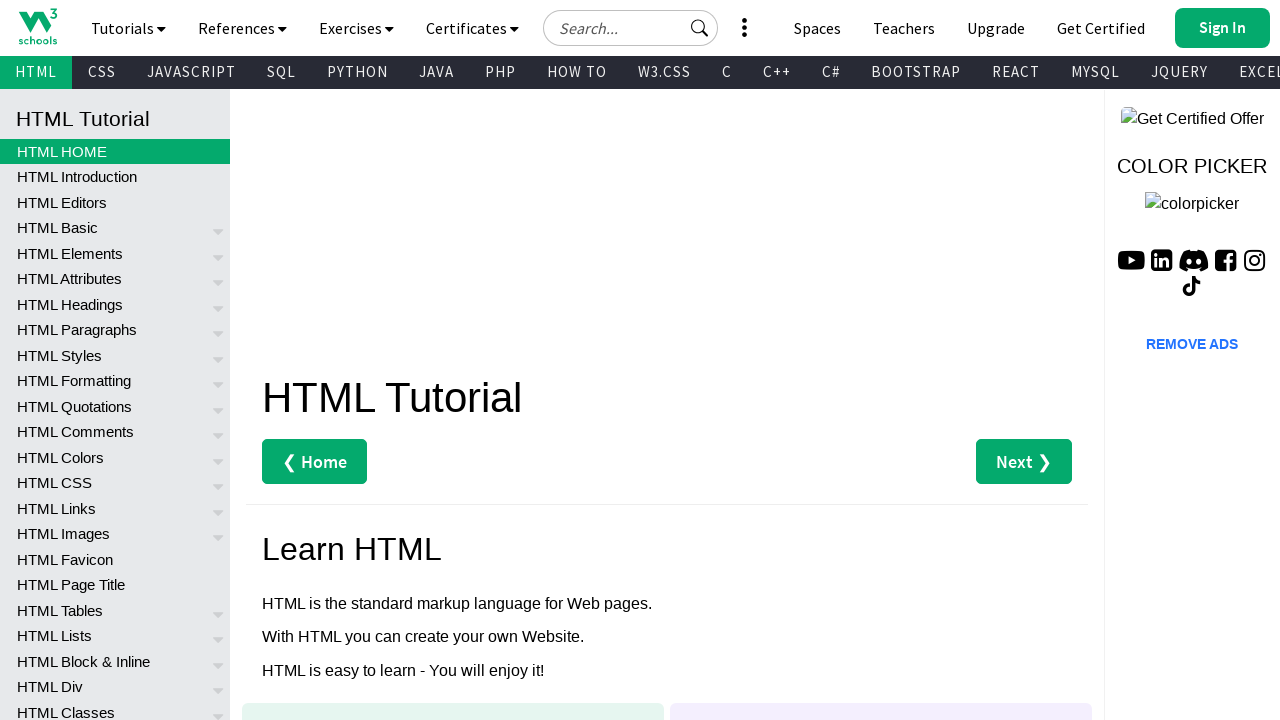

Clicked on HTML Basic search result link at (115, 228) on xpath=//a[normalize-space()='HTML Basic']
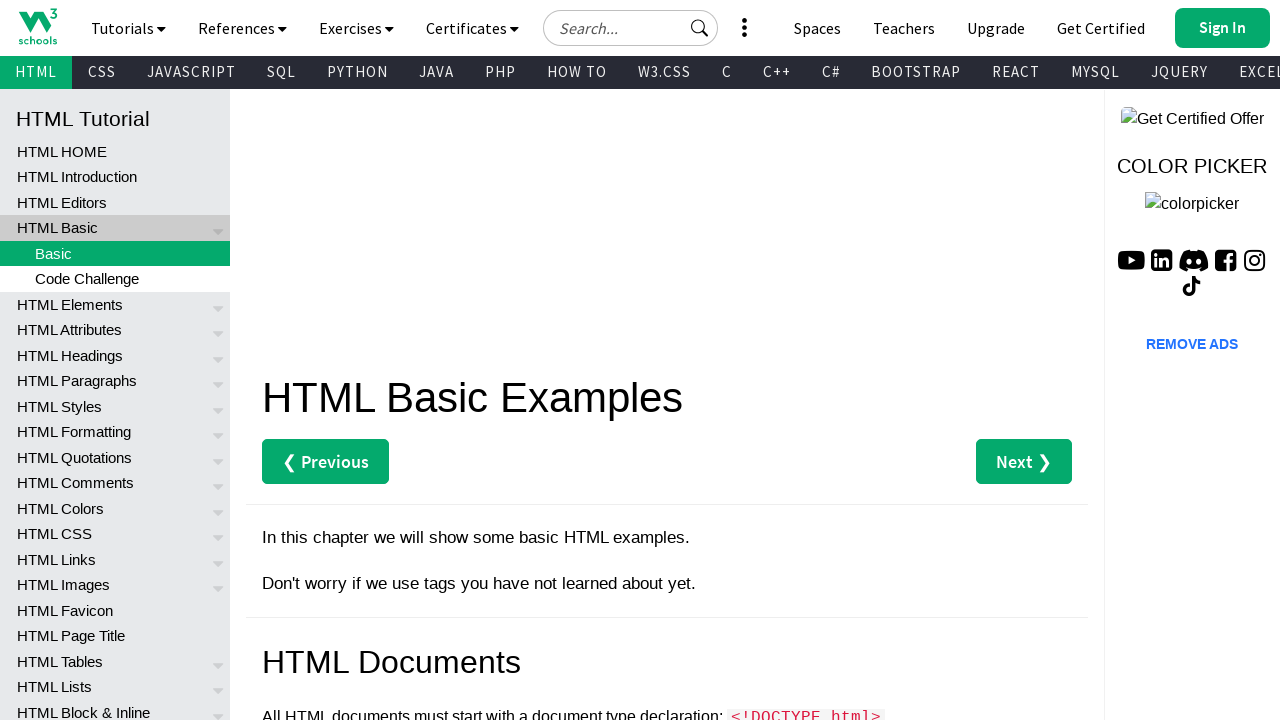

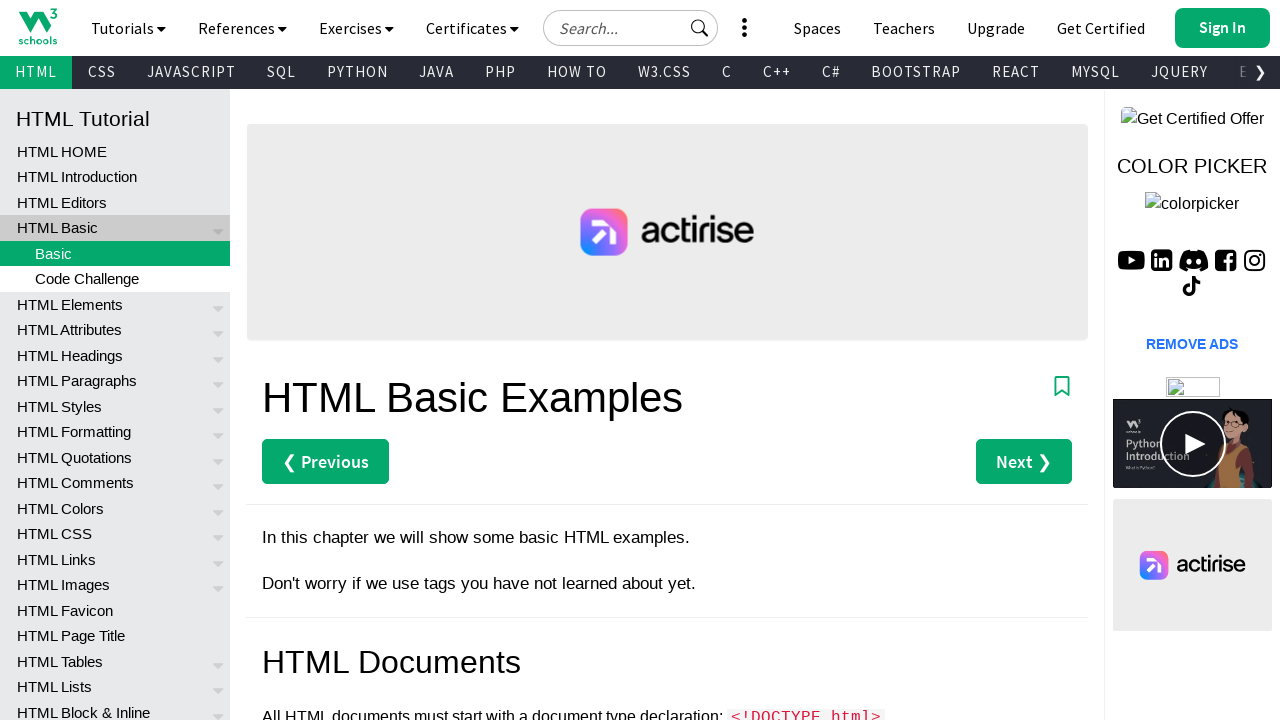